Tests that an error message is displayed when attempting to log in with invalid credentials on the Sauce Demo login page

Starting URL: https://www.saucedemo.com/

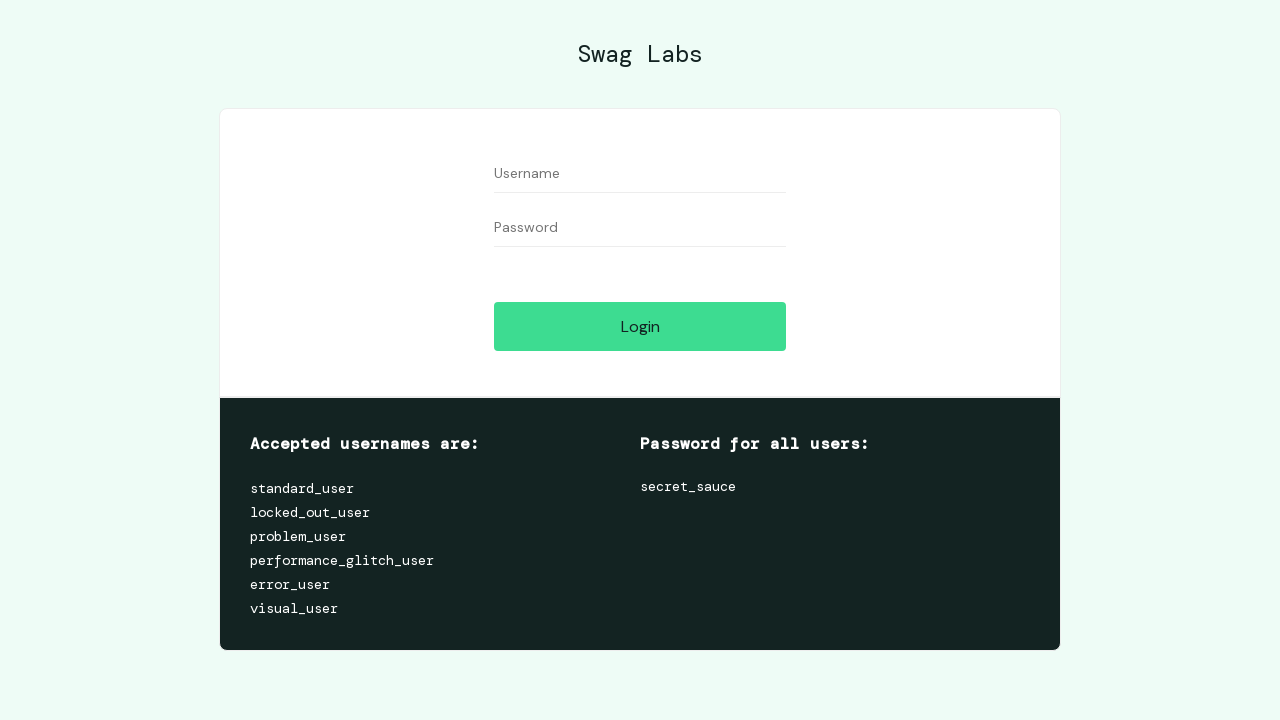

Filled username field with 'invalid_user' on #user-name
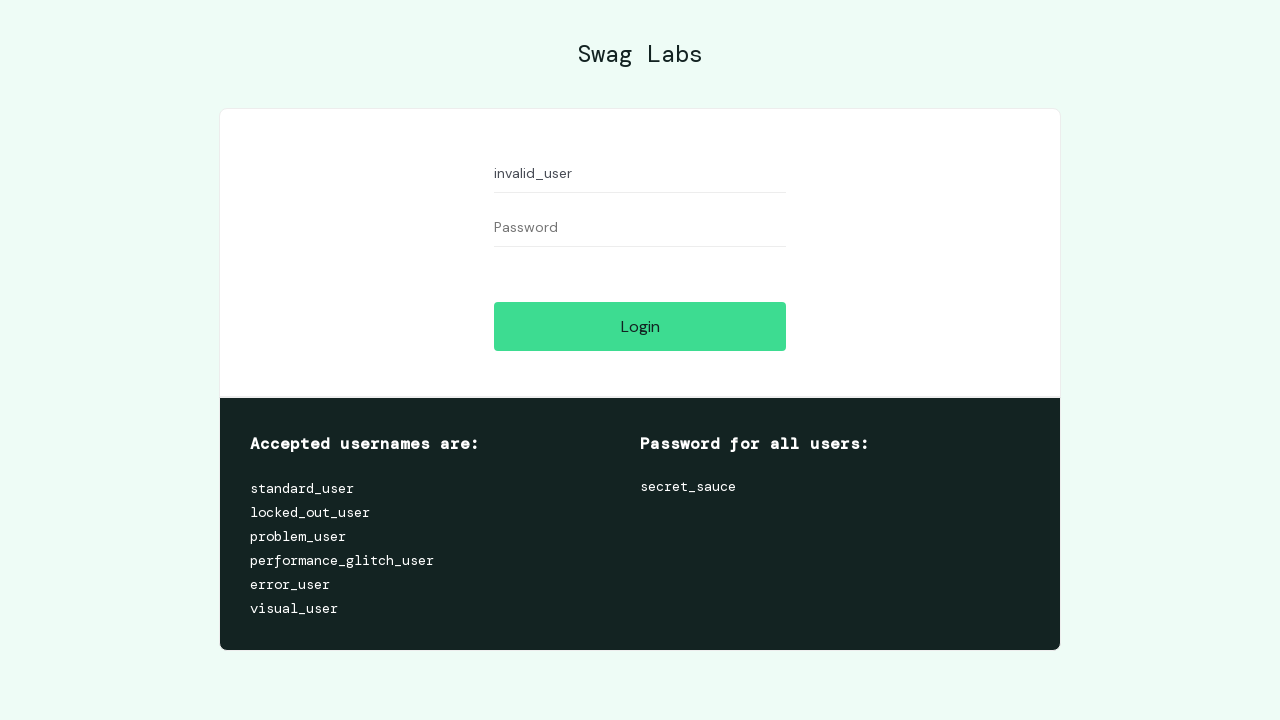

Filled password field with 'invalid_pass' on #password
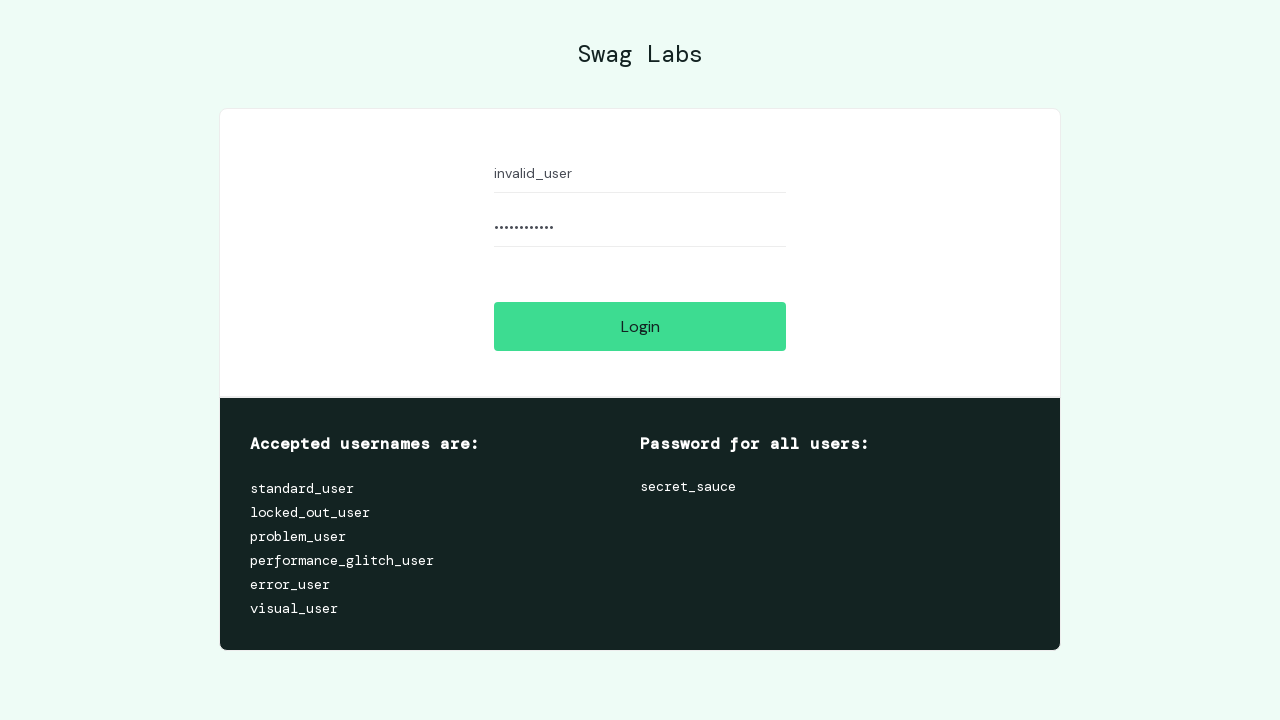

Clicked login button at (640, 326) on #login-button
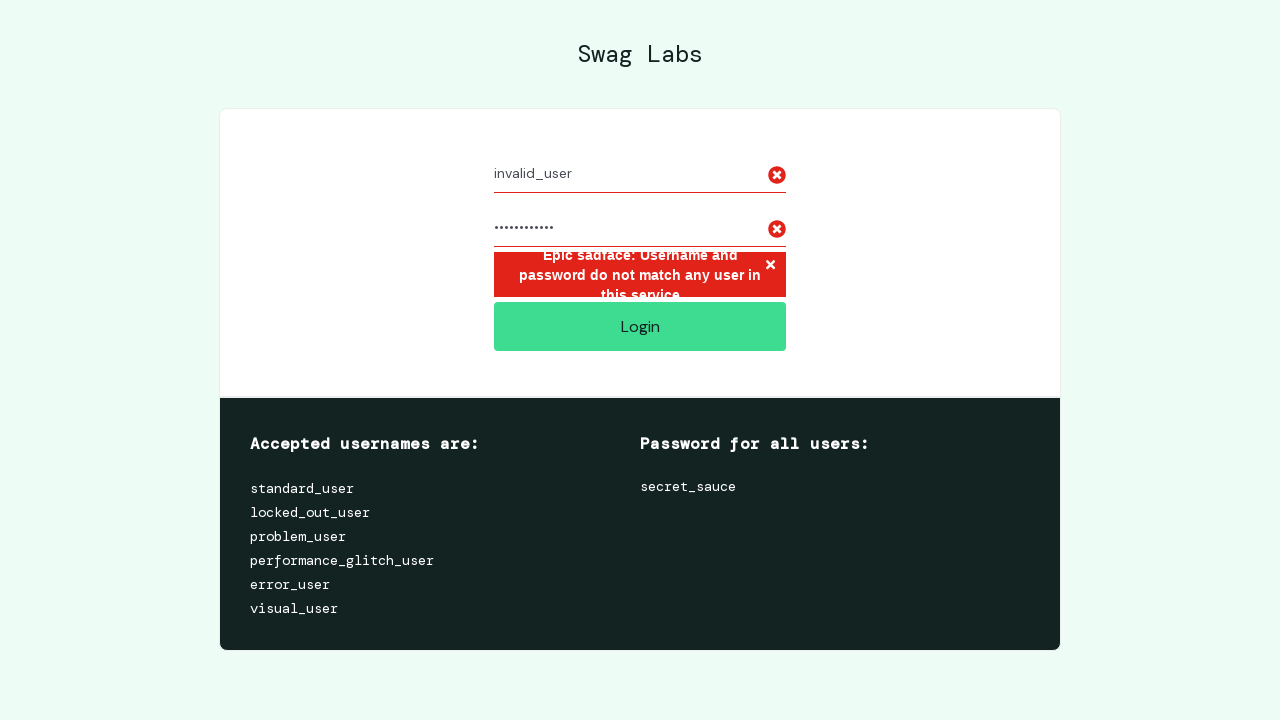

Error message appeared confirming invalid credentials rejection
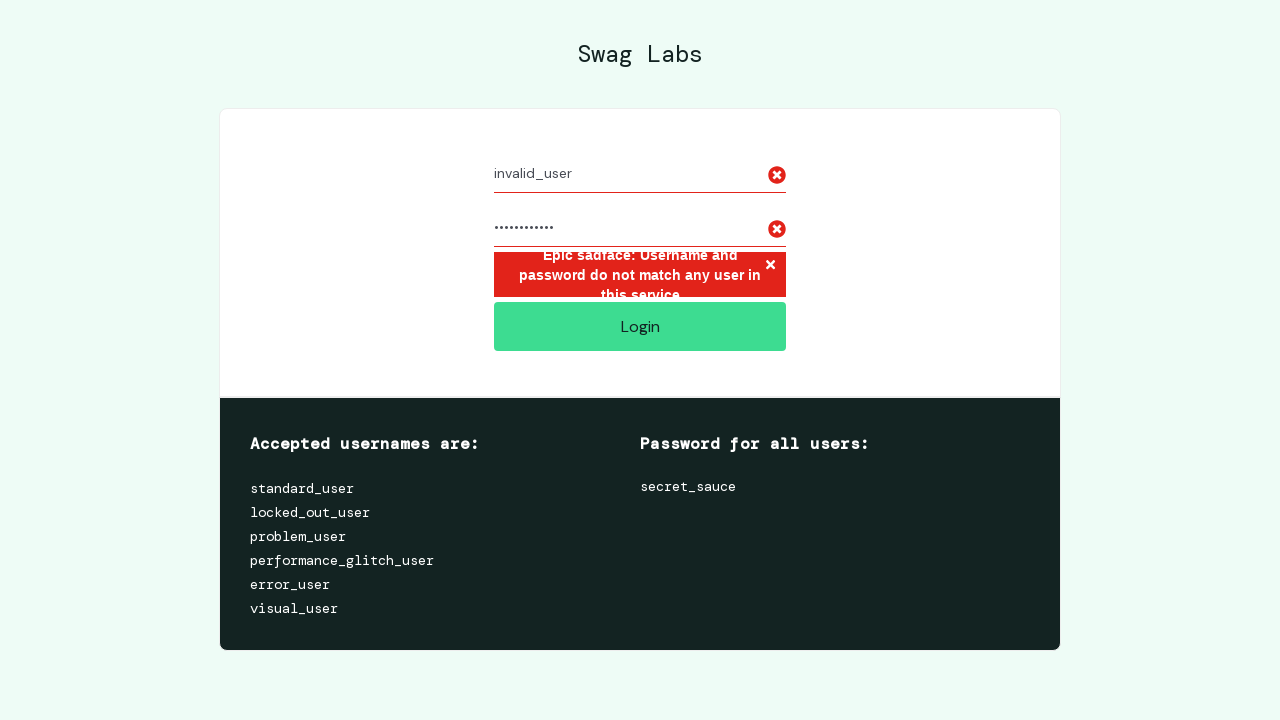

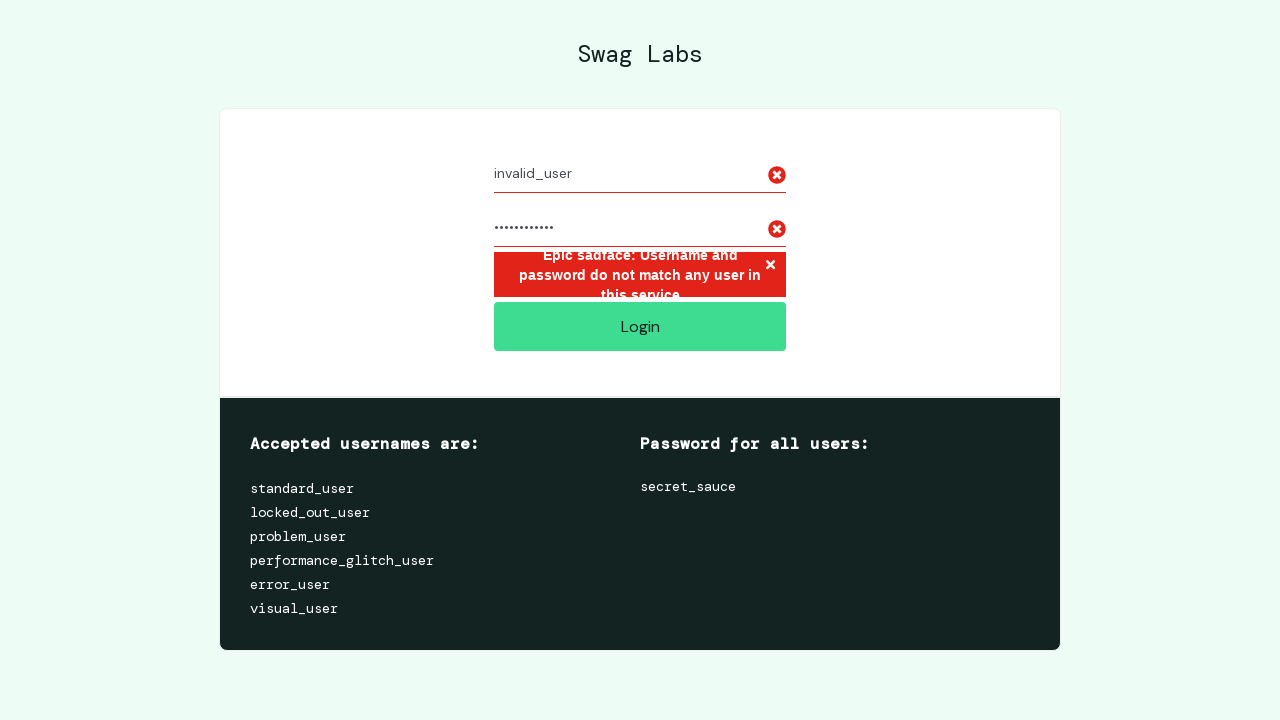